Navigates to a page, clicks on a link with specific text content, then fills out a form with personal information and submits it

Starting URL: http://suninjuly.github.io/find_link_text

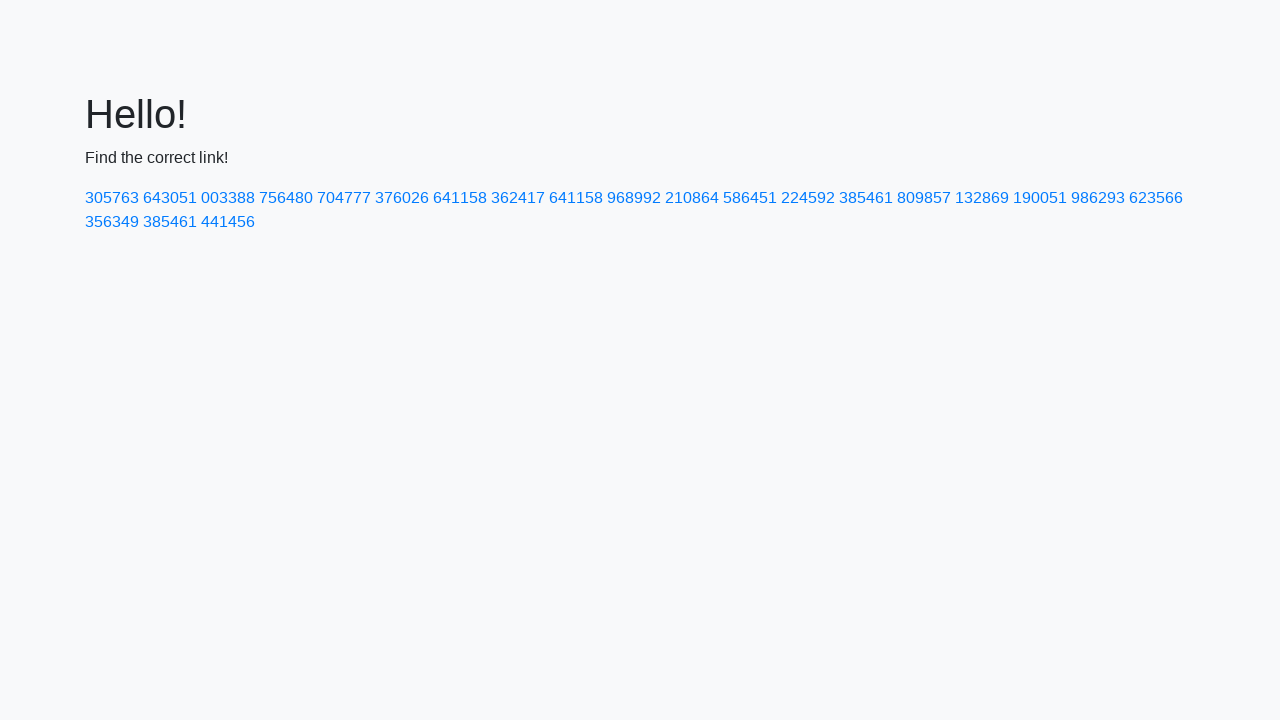

Navigated to http://suninjuly.github.io/find_link_text
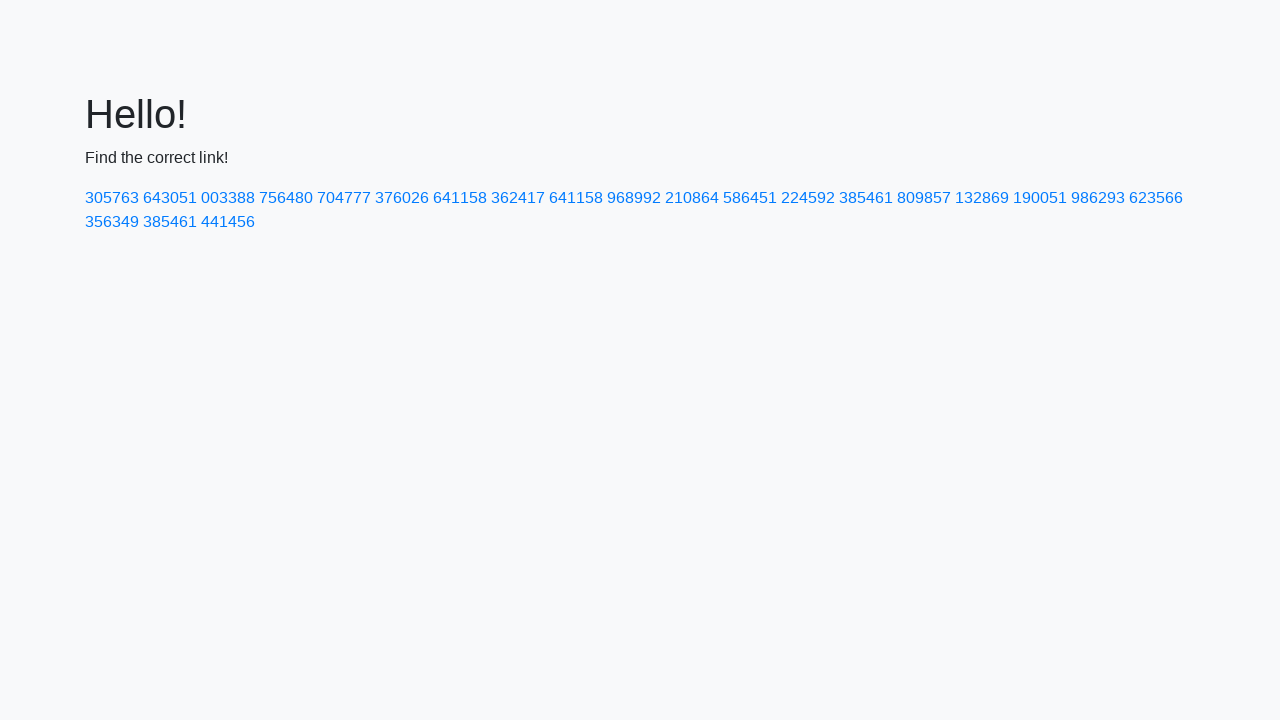

Calculated link text: 224592
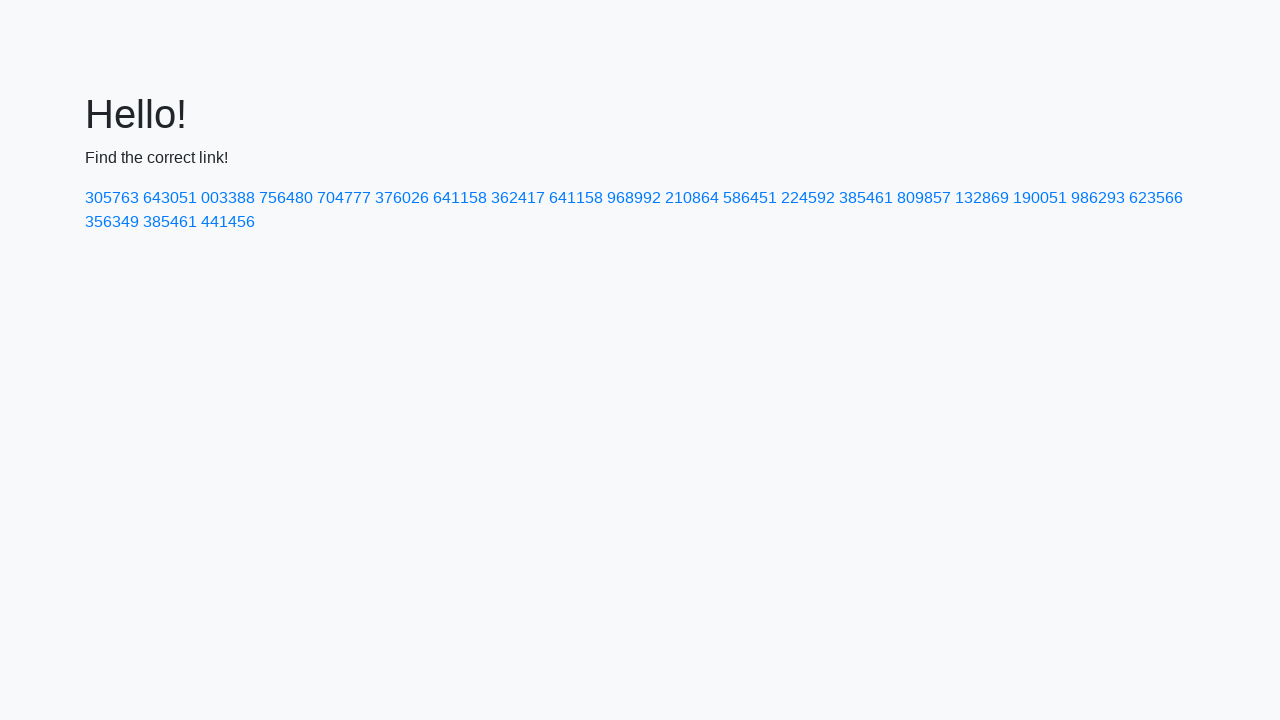

Clicked on link with text '224592' at (808, 198) on text=224592
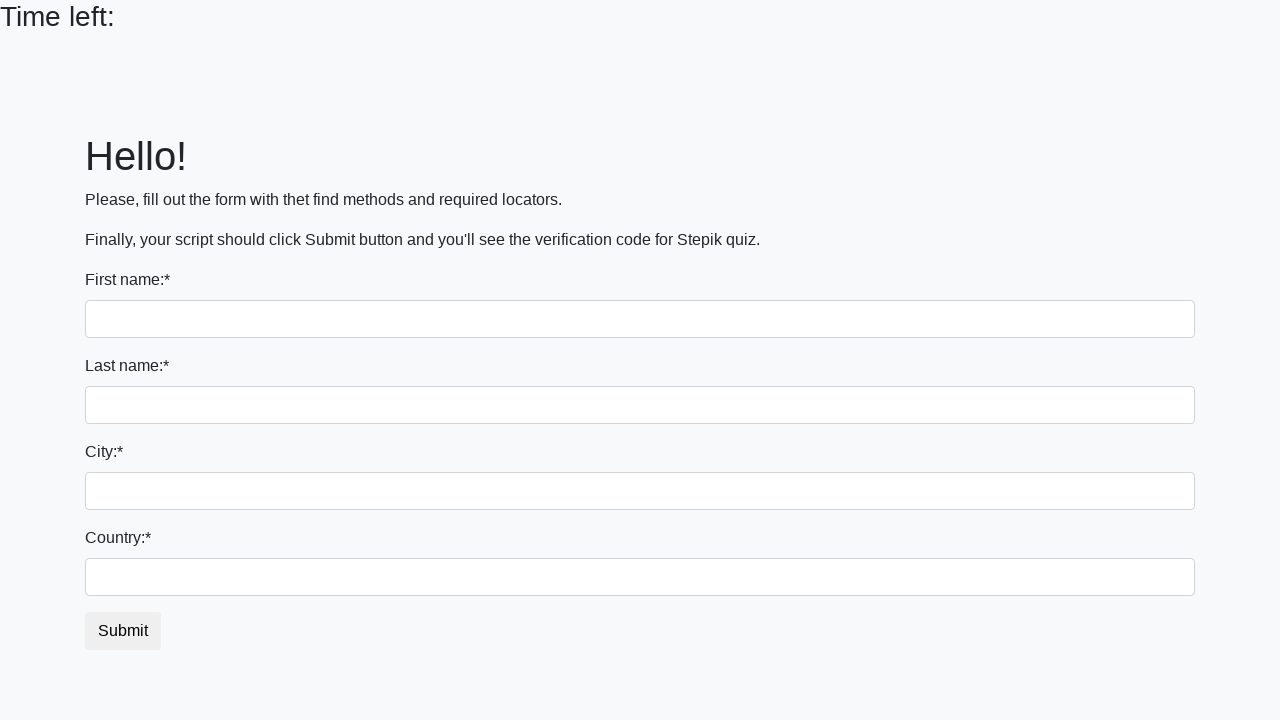

Filled first name field with 'Helen' on input:first-of-type
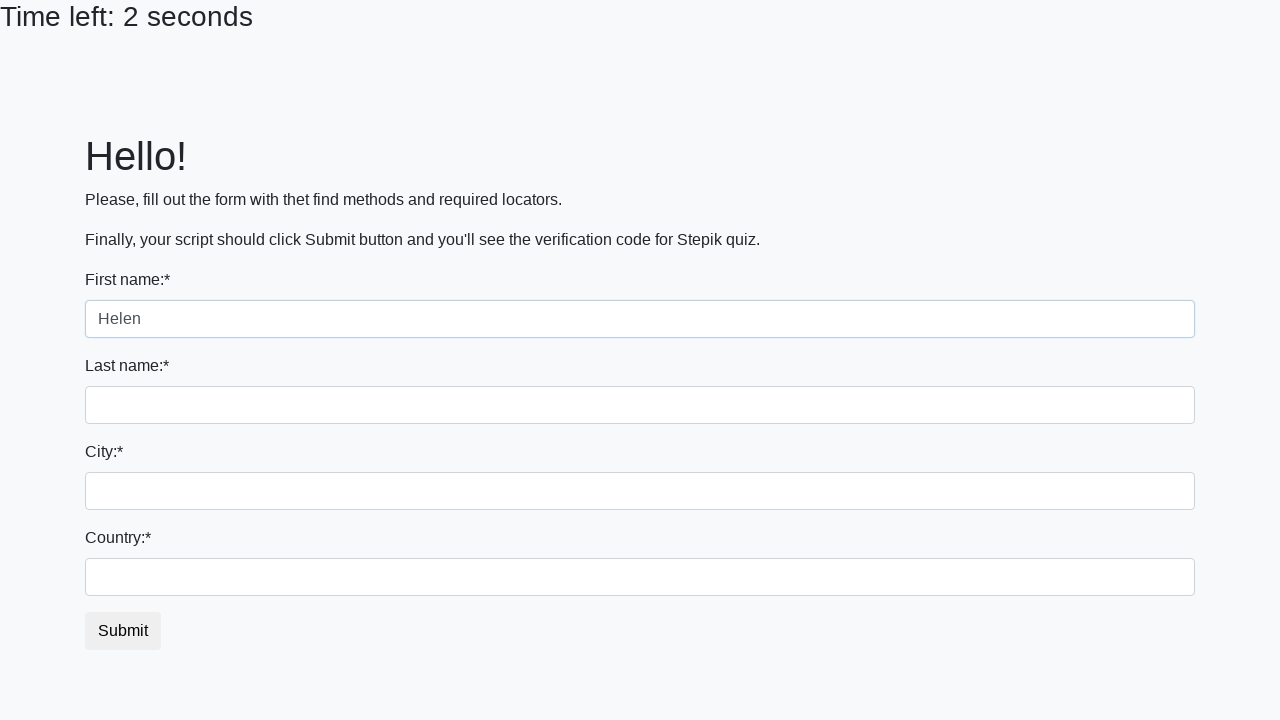

Filled last name field with 'Drigant' on input[name='last_name']
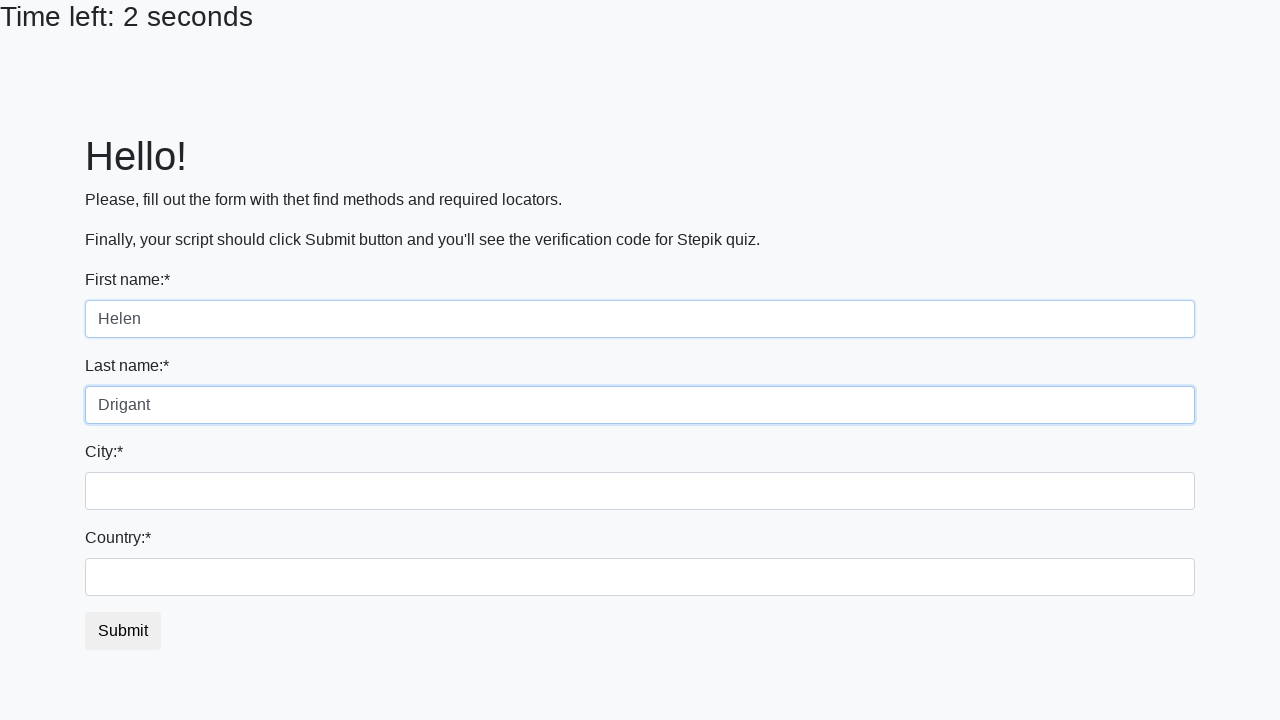

Filled city field with 'SPb' on .city
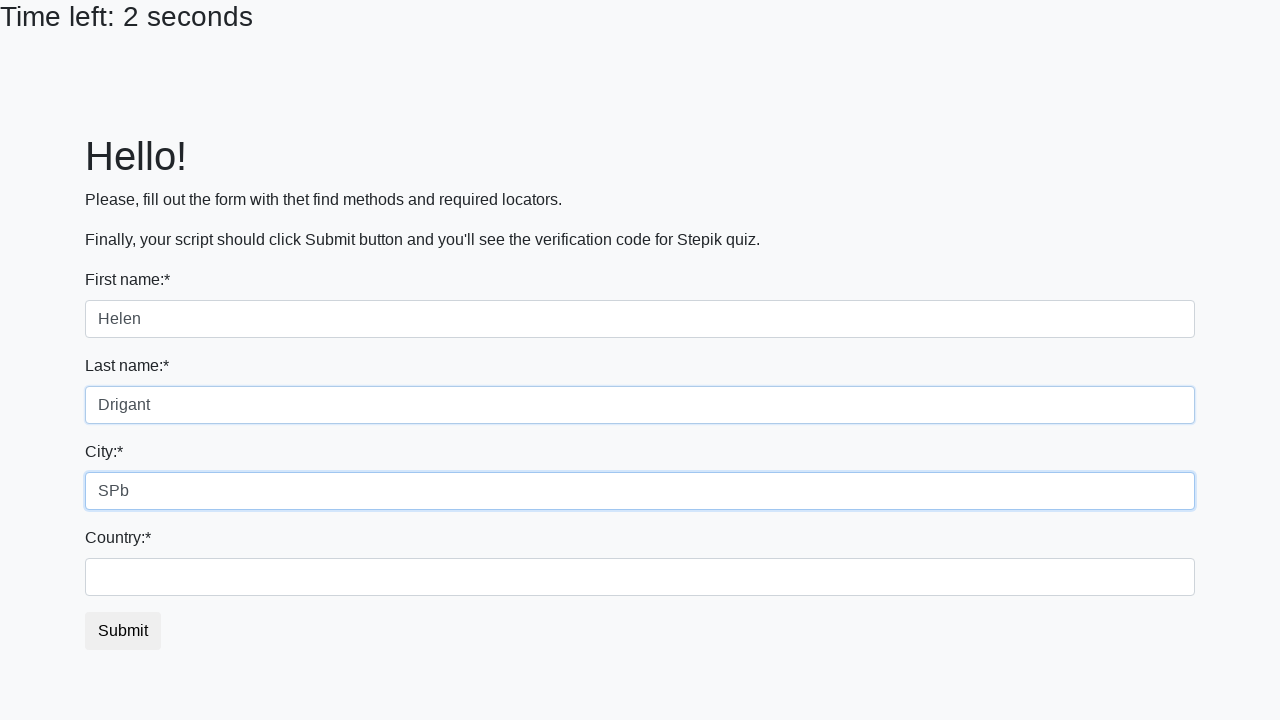

Filled country field with 'Russia' on #country
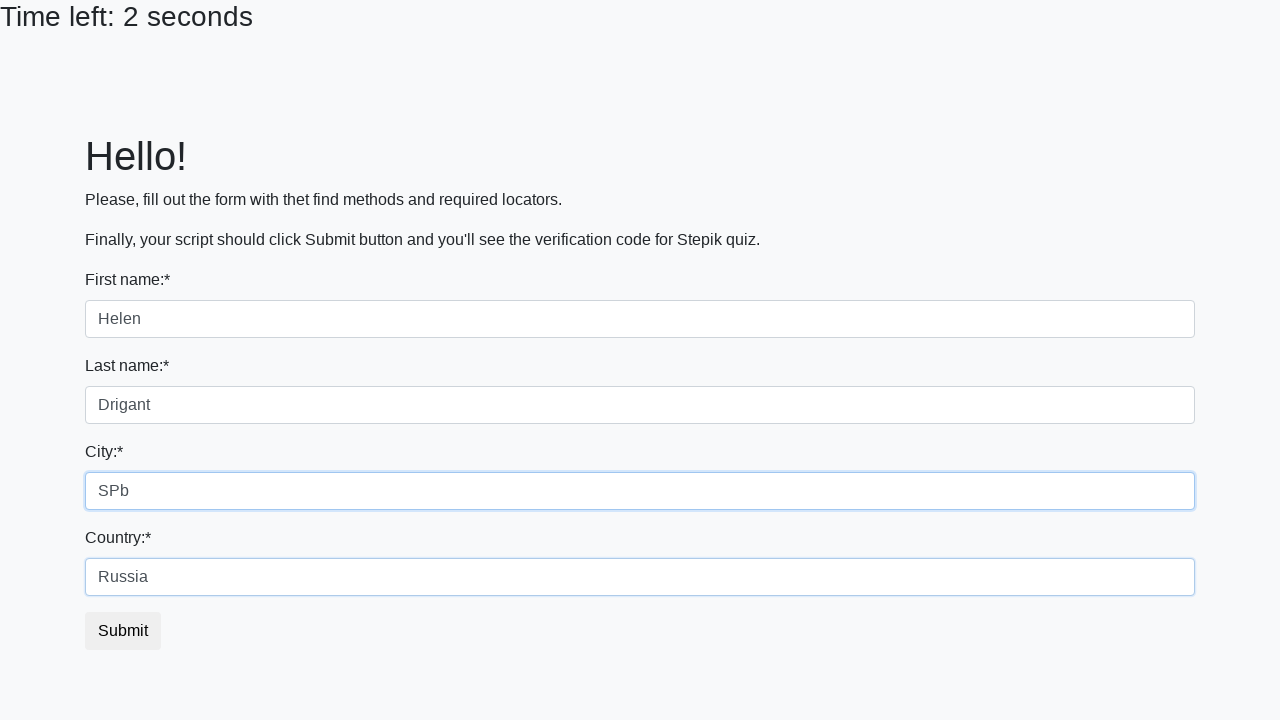

Clicked submit button to submit the form at (123, 631) on button.btn
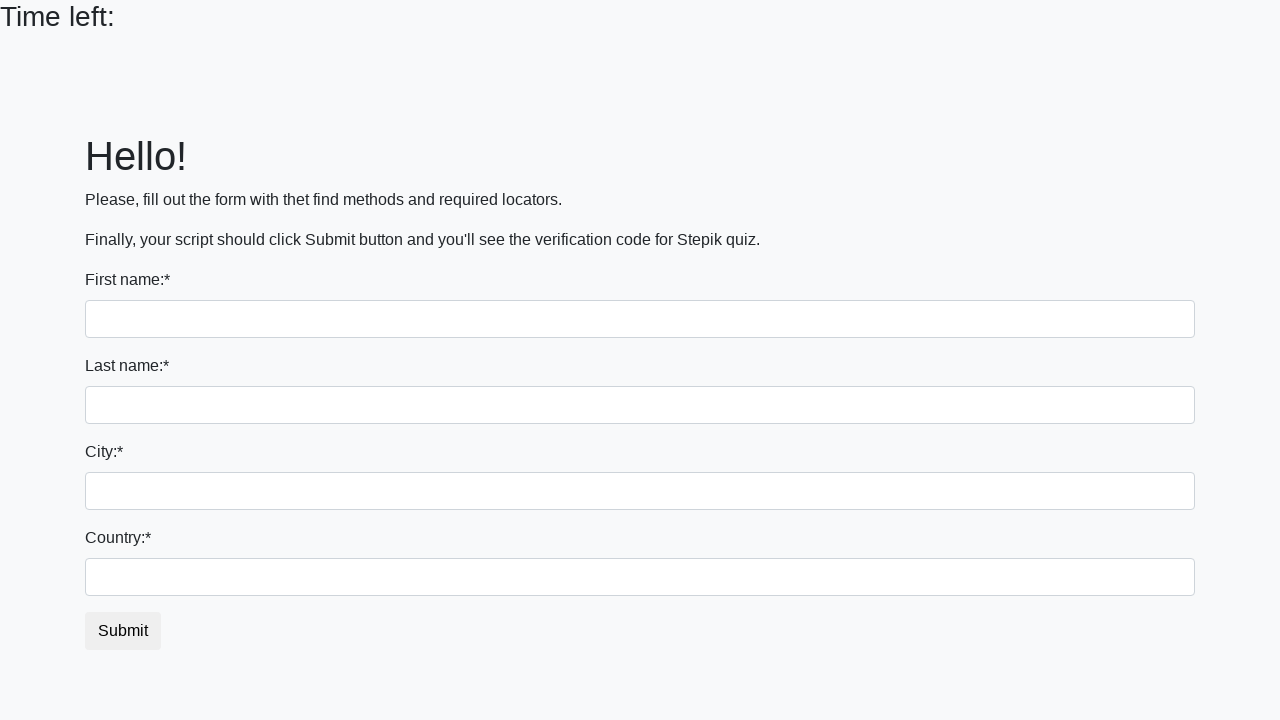

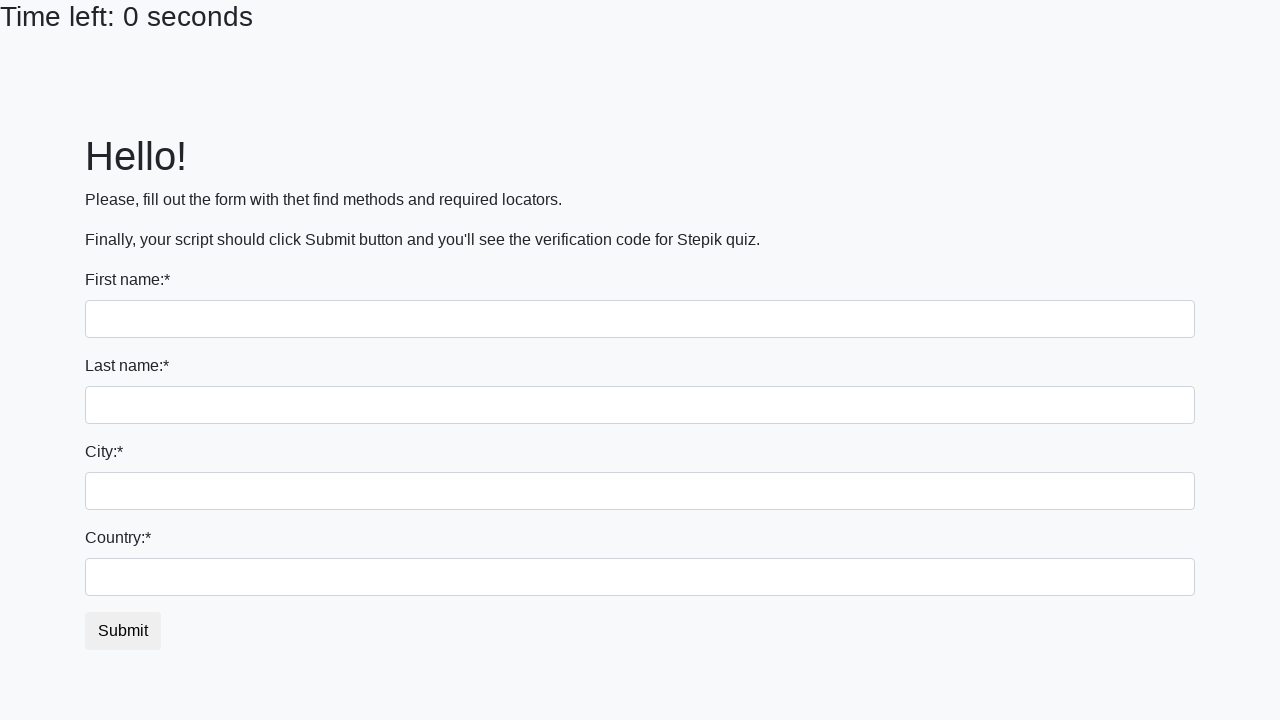